Tests triggering a prompt dialog, dismissing it, and verifying the answer displays "Cancelled"

Starting URL: https://kitchen.applitools.com/ingredients/alert

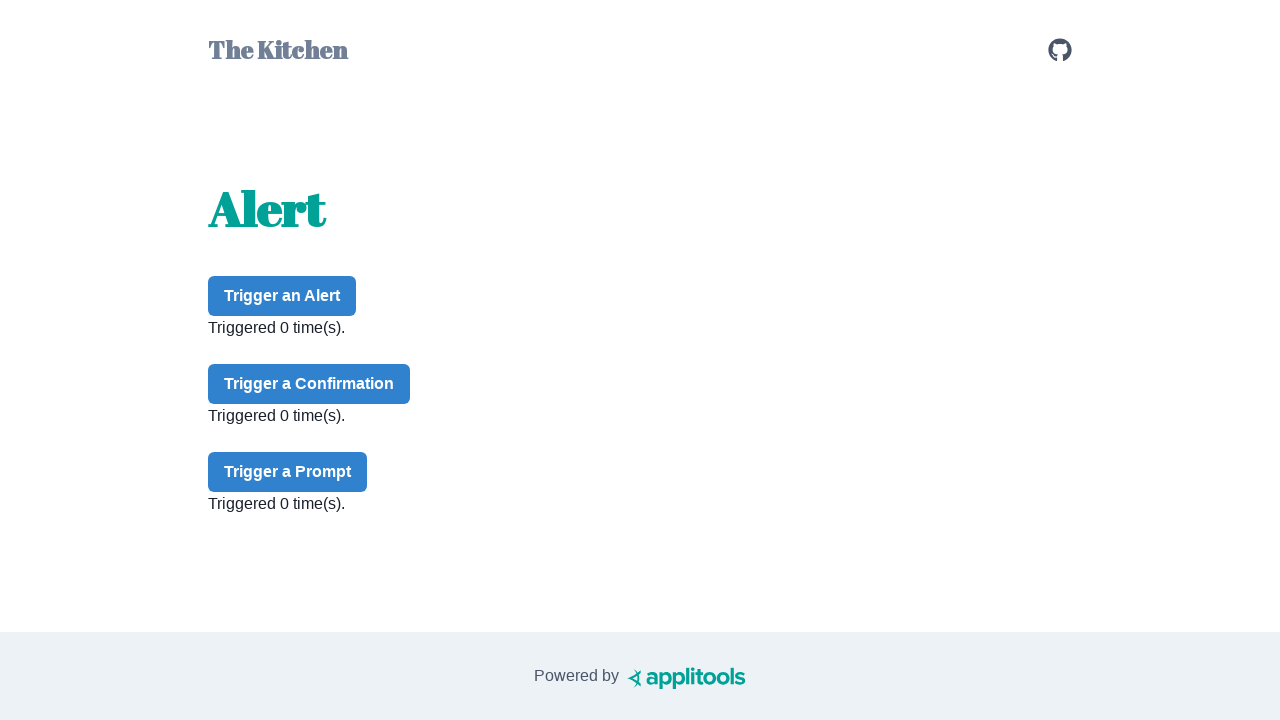

Set up dialog handler to dismiss prompts
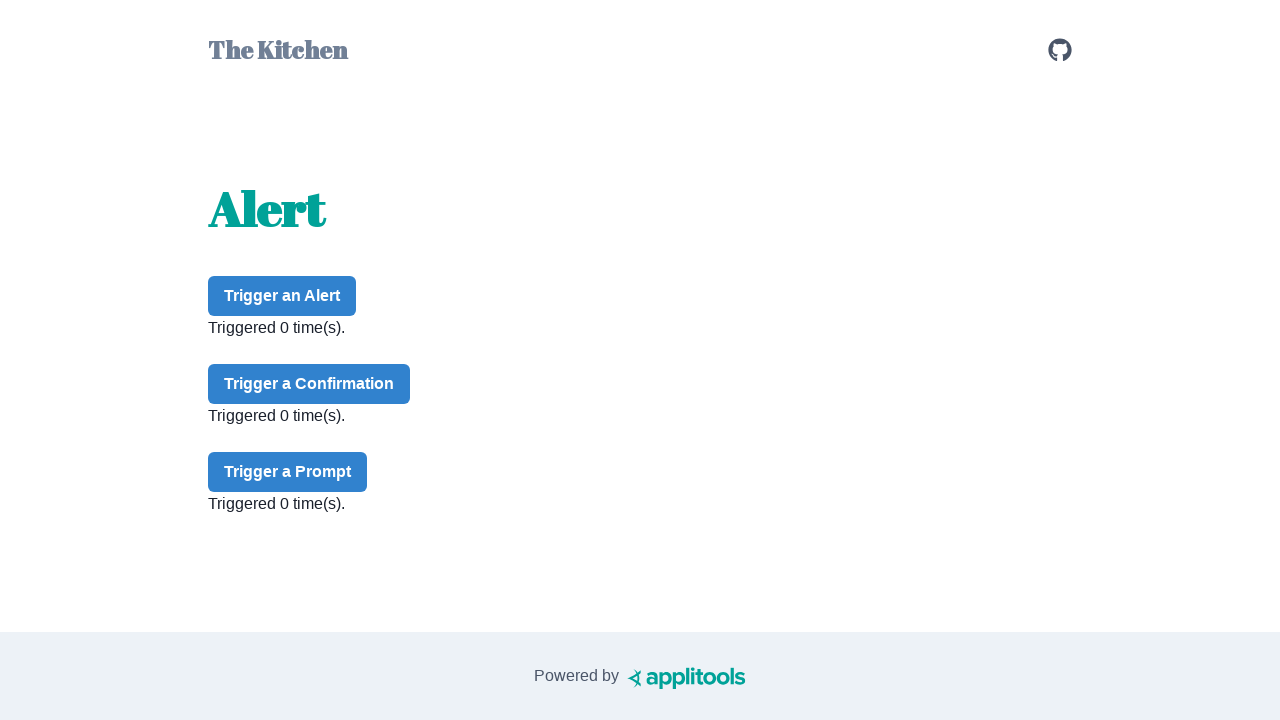

Clicked prompt button to trigger dialog at (288, 472) on #prompt-button
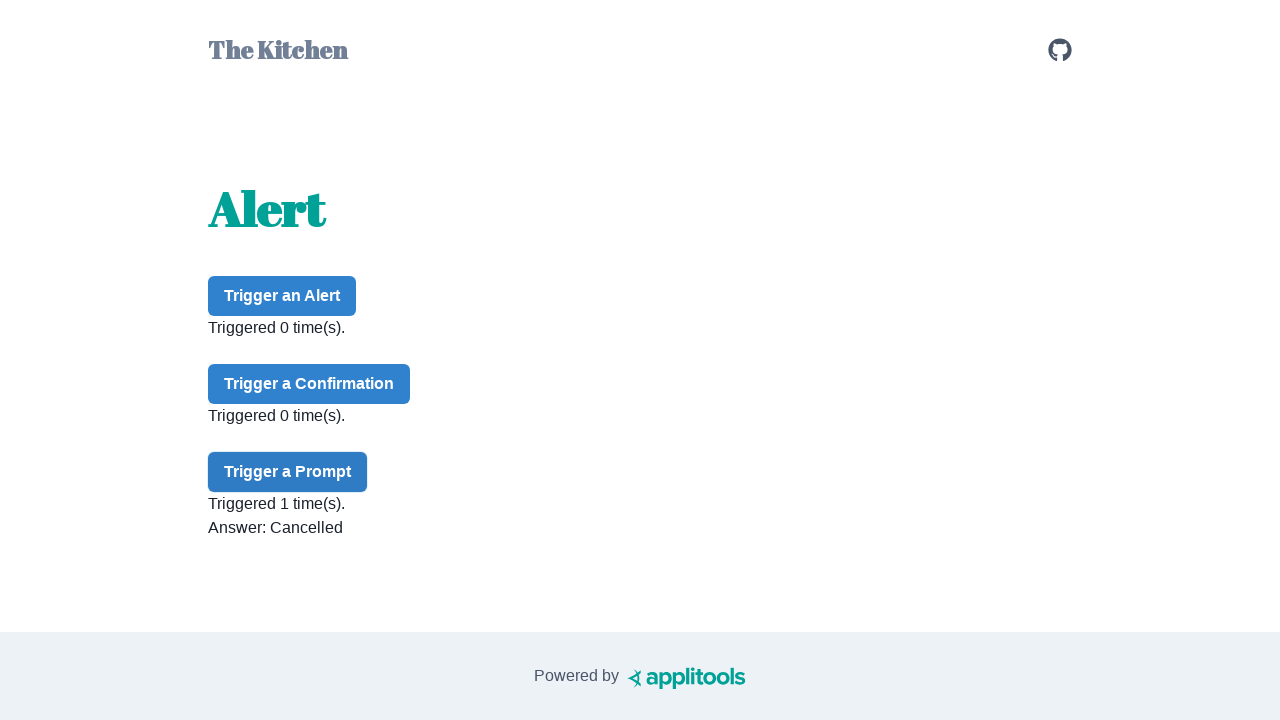

Prompt answer element appeared after dismissing dialog
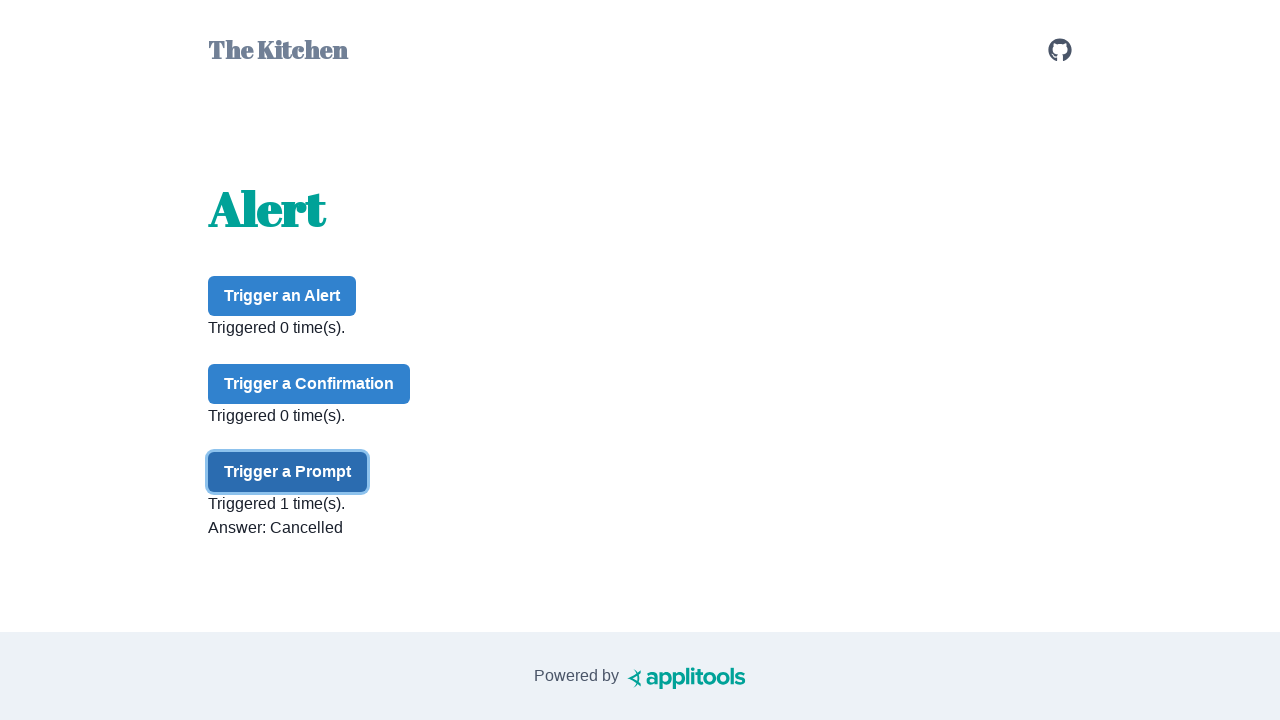

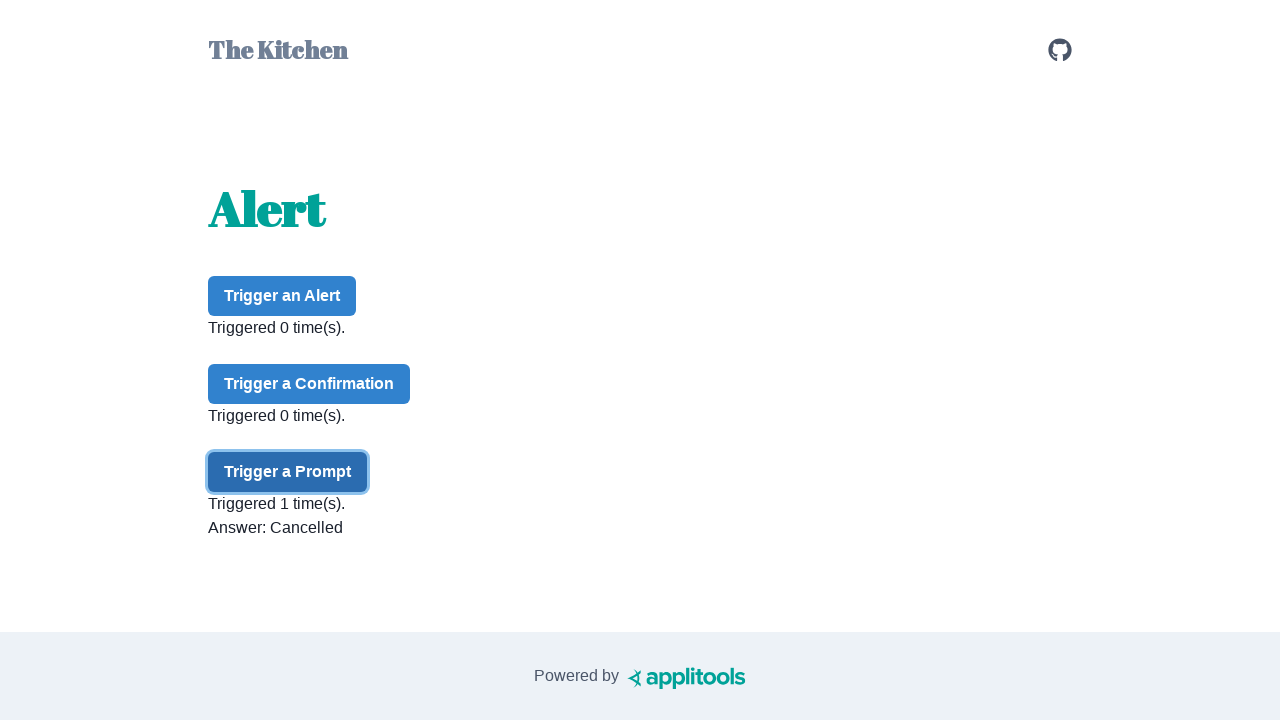